Tests JavaScript prompt alert by clicking a button, entering text into the prompt, accepting it, and verifying the entered text is displayed in the result.

Starting URL: https://loopcamp.vercel.app/javascript-alerts.html

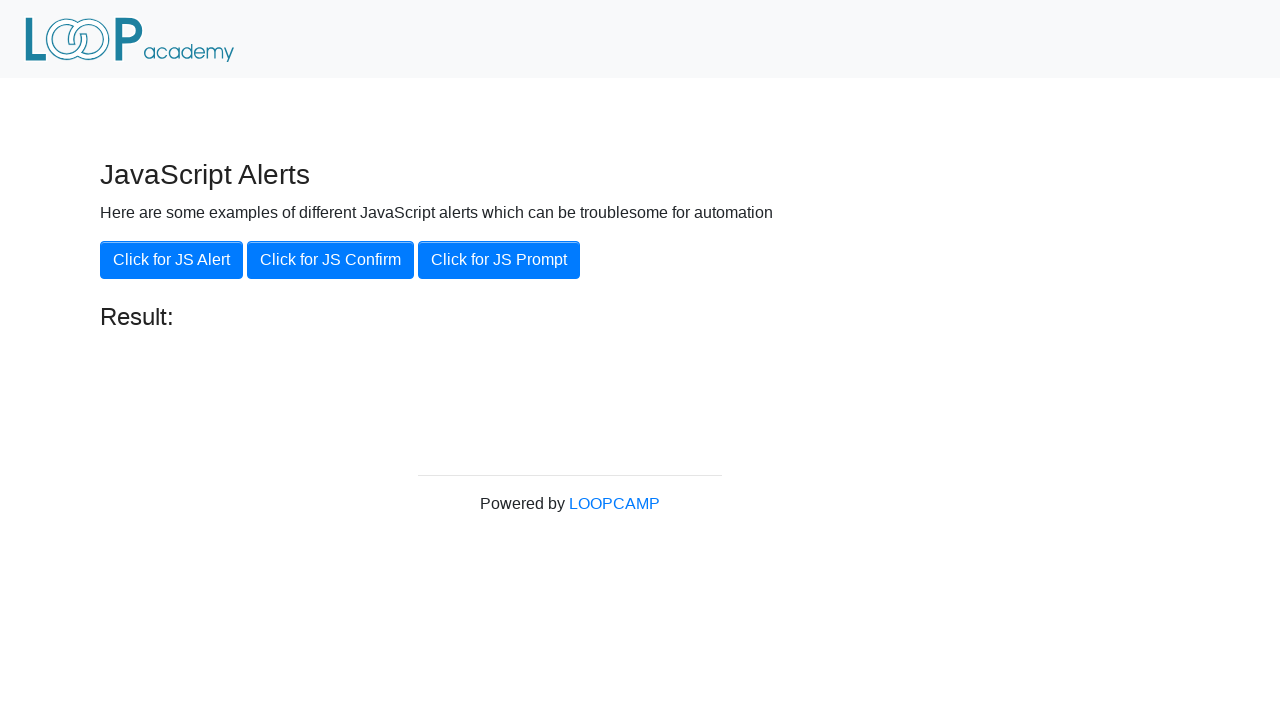

Set up dialog handler to accept prompt with text 'Loopcamp'
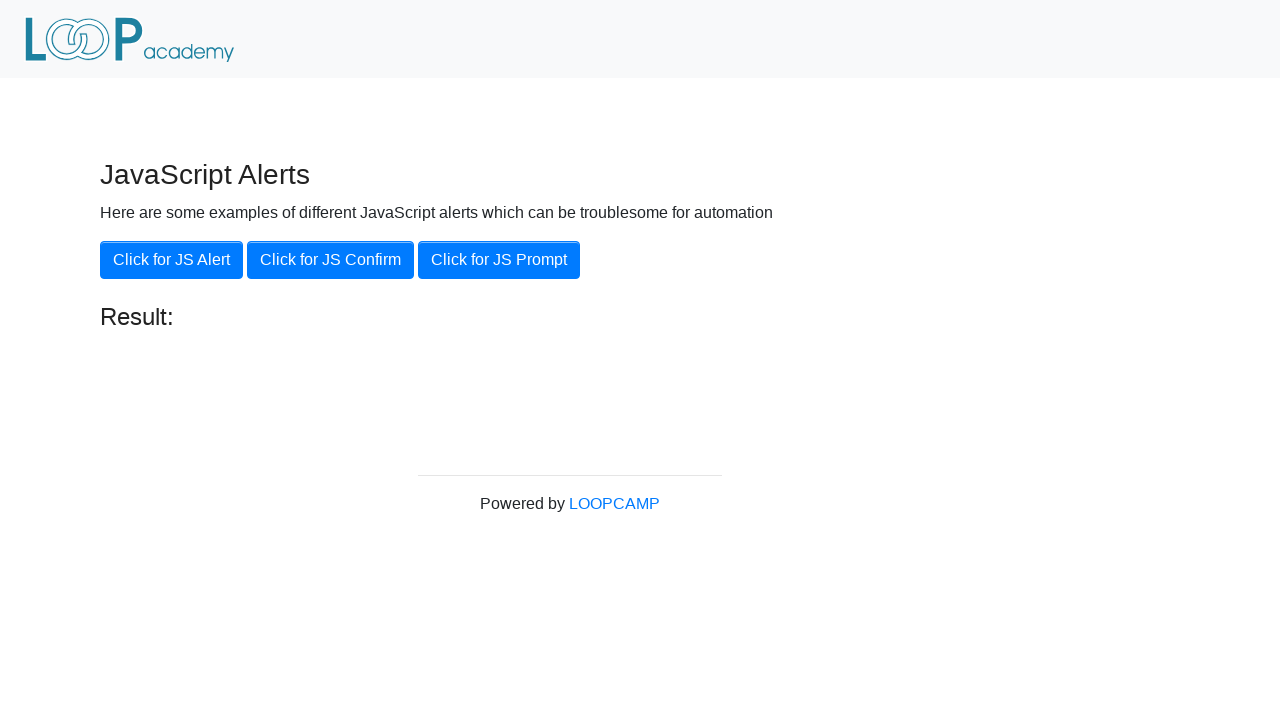

Clicked 'Click for JS Prompt' button to trigger prompt dialog at (499, 260) on xpath=//button[.='Click for JS Prompt']
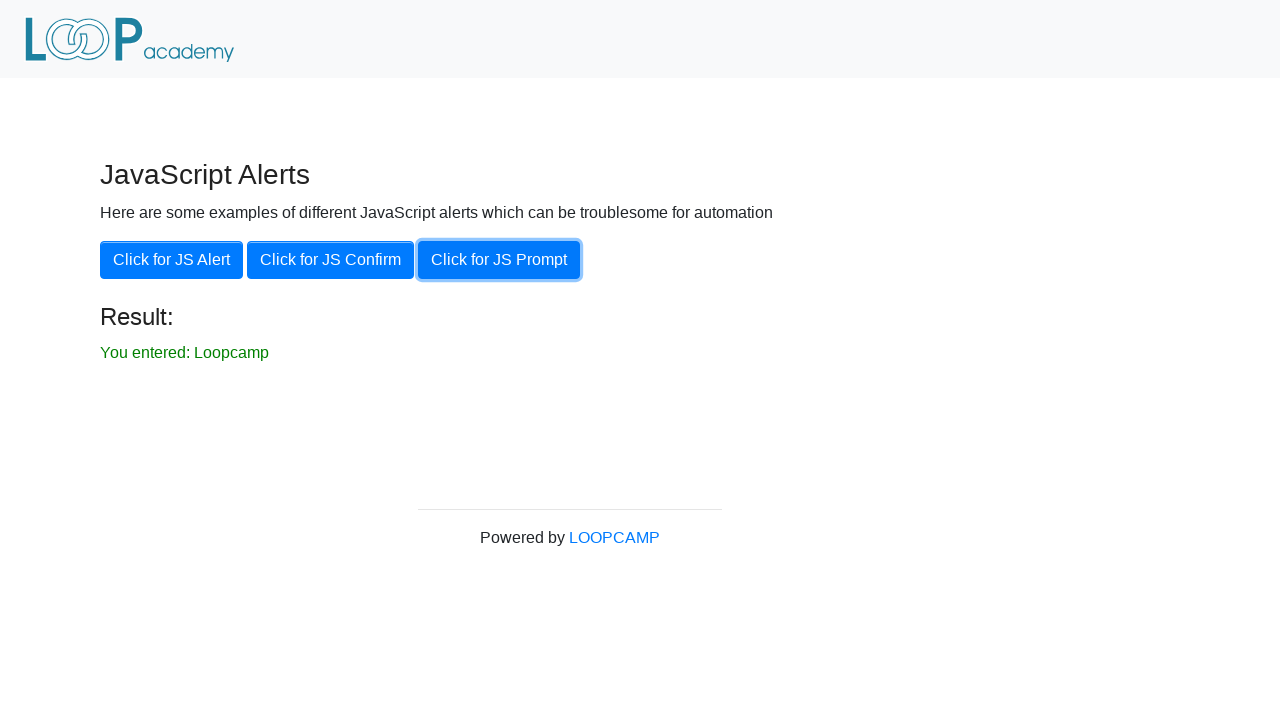

Retrieved result text from p#result element
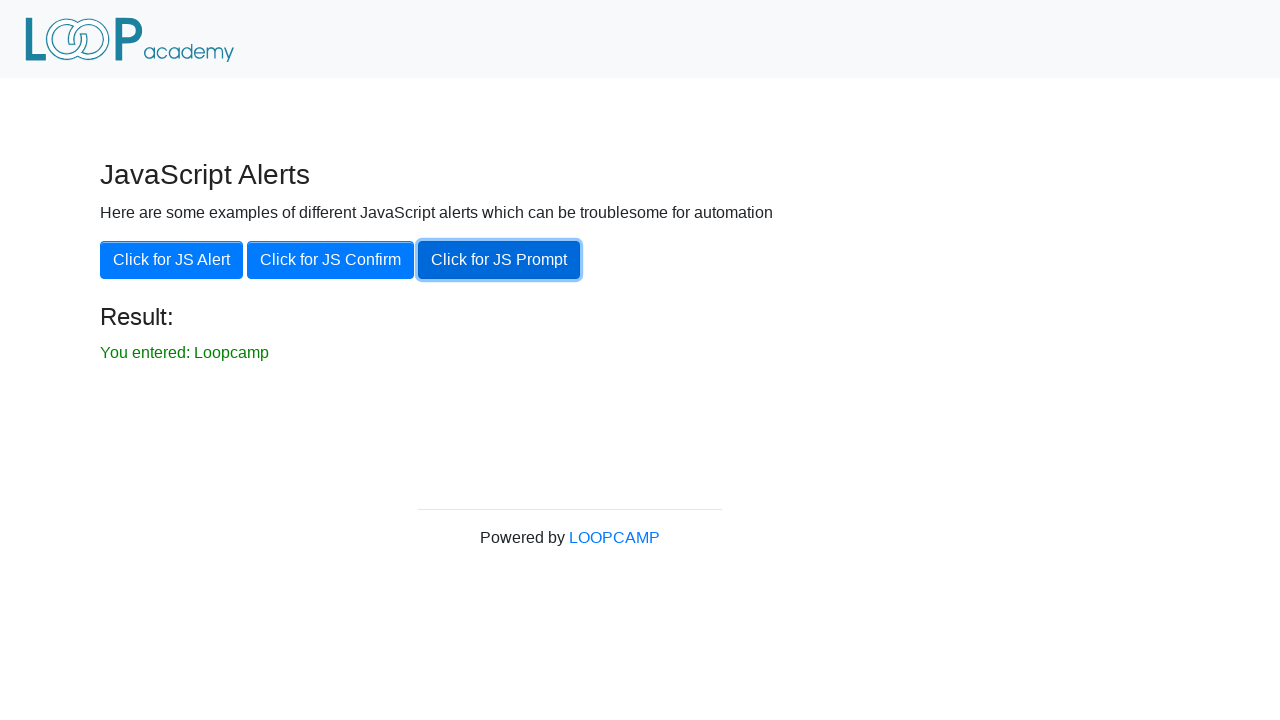

Verified result text matches expected value: 'You entered: Loopcamp'
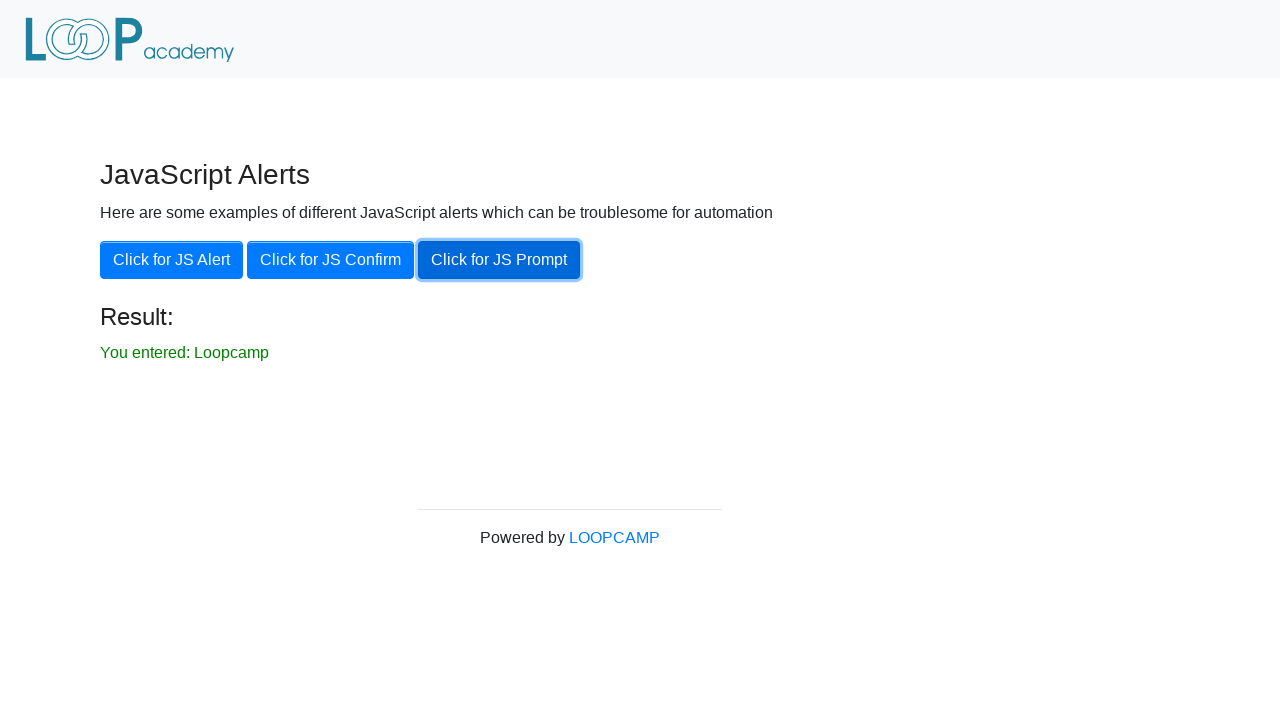

Set up dialog handler to dismiss the next prompt
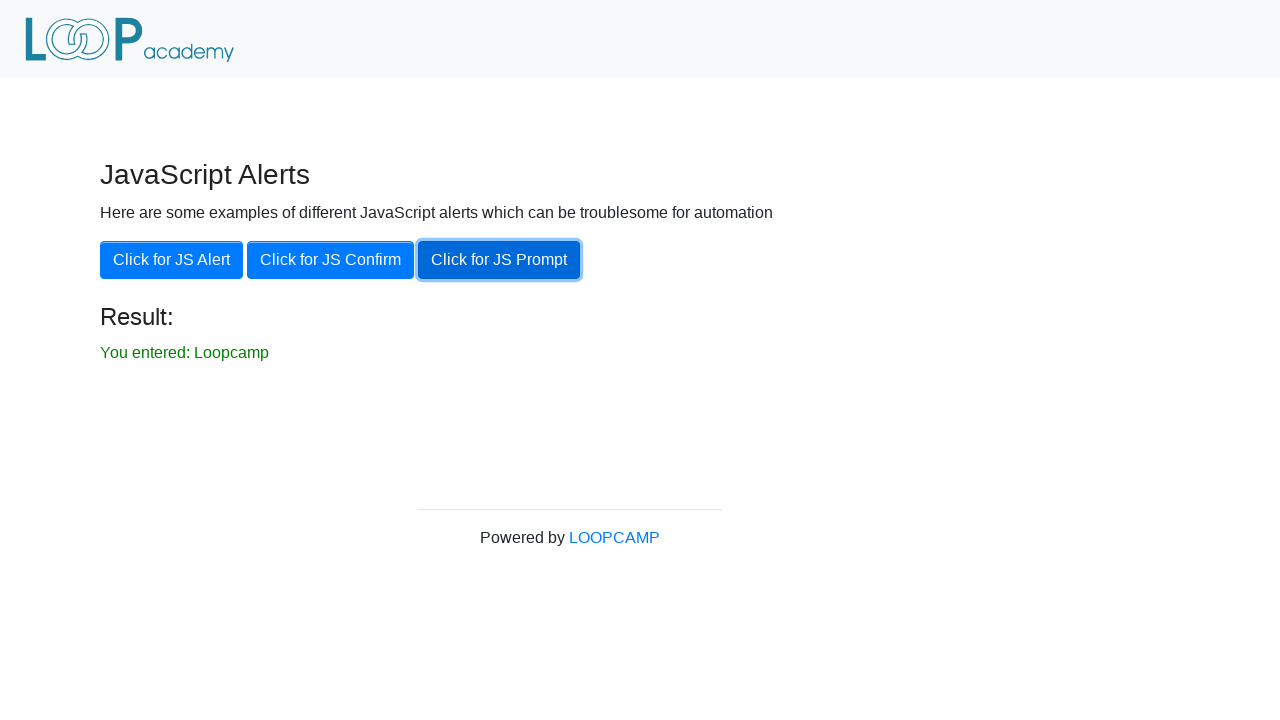

Clicked 'Click for JS Prompt' button again to trigger second prompt dialog at (499, 260) on xpath=//button[.='Click for JS Prompt']
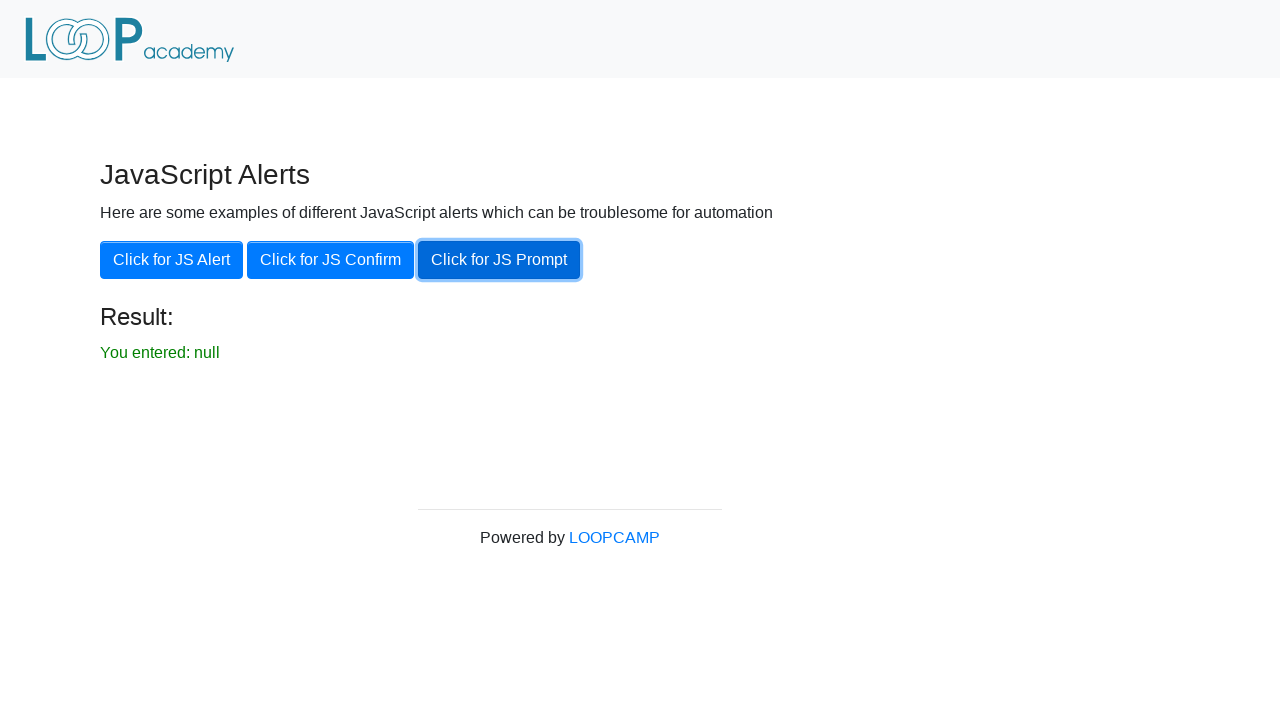

Retrieved result text after dismissing prompt
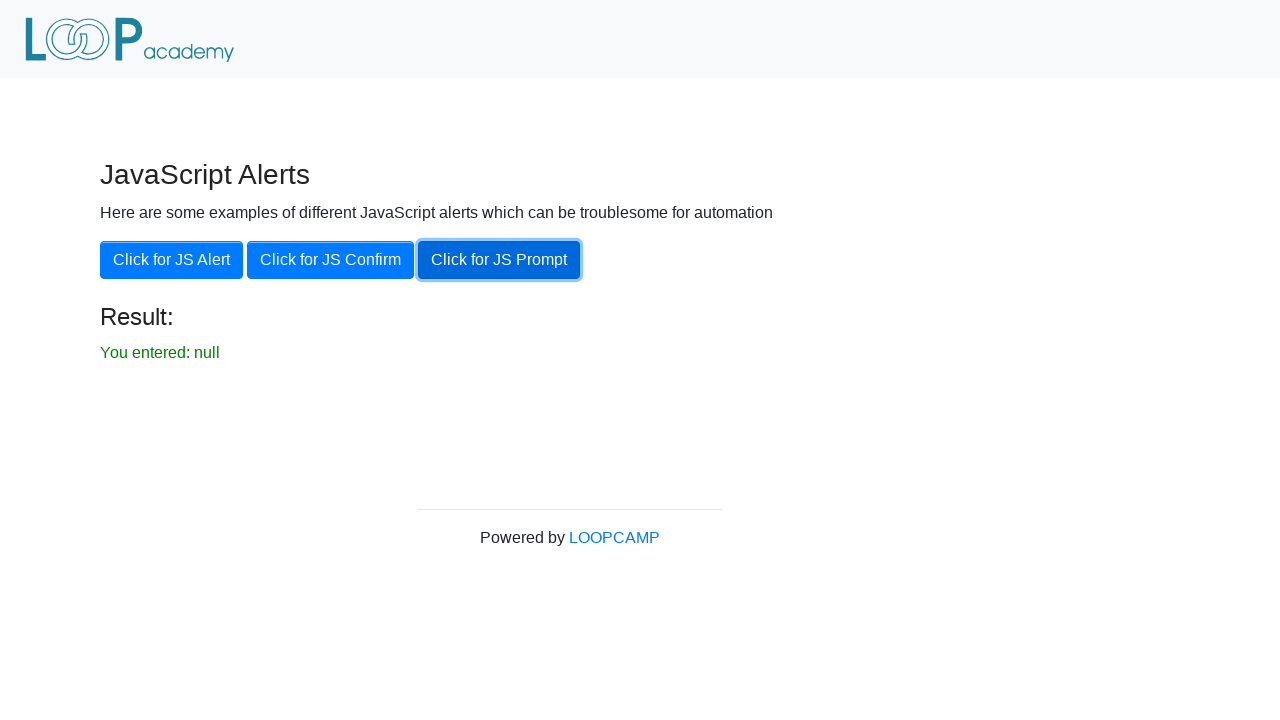

Verified result text shows 'You entered: null' after dismissing prompt
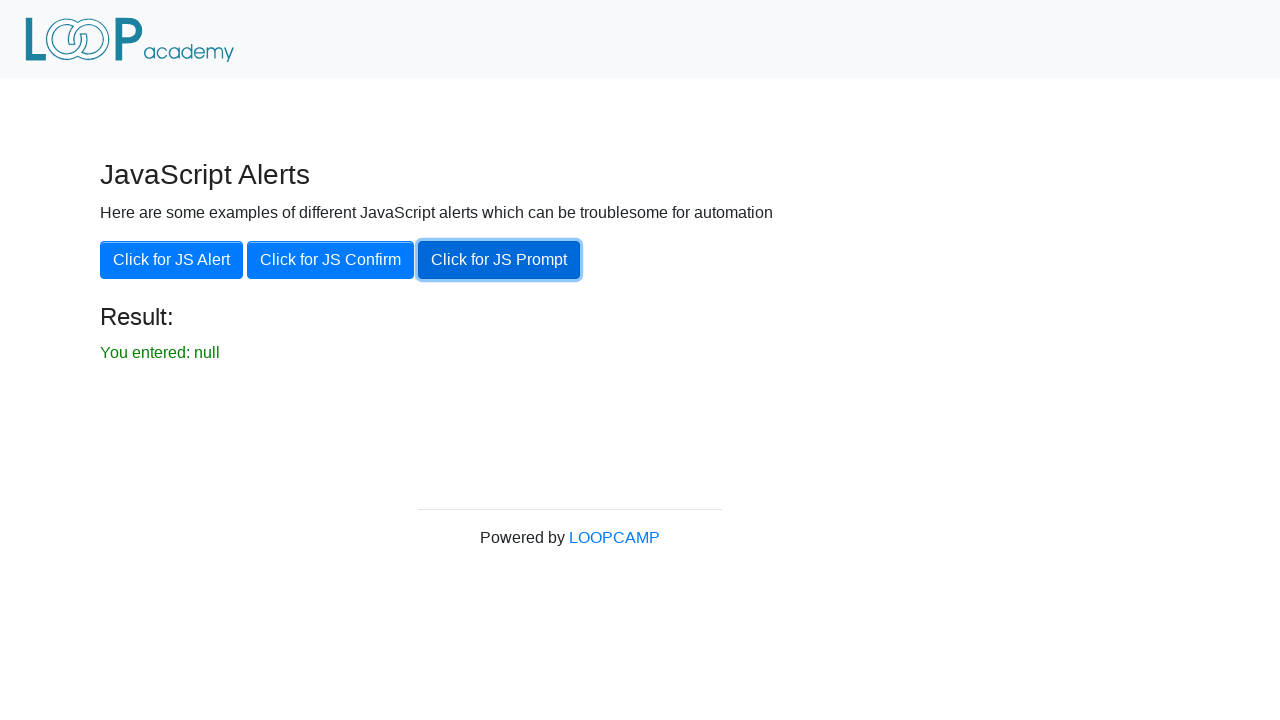

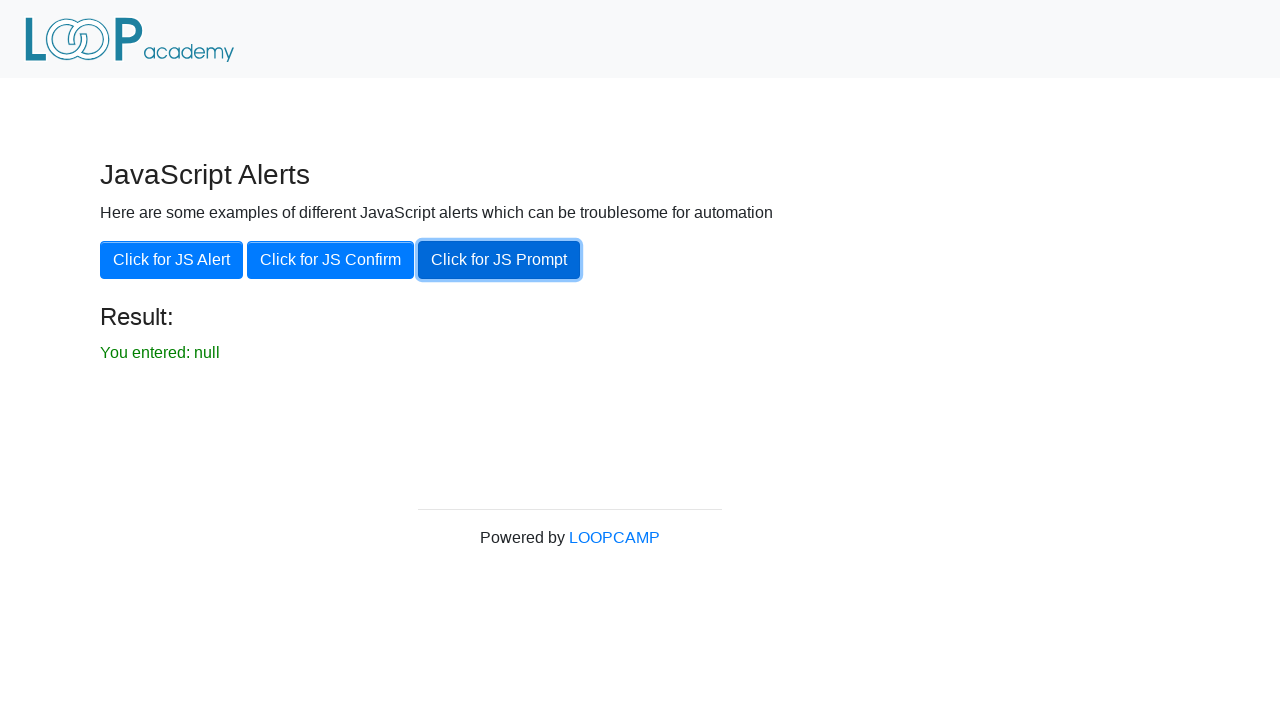